Tests that pressing Escape cancels the edit and reverts to original text

Starting URL: https://demo.playwright.dev/todomvc

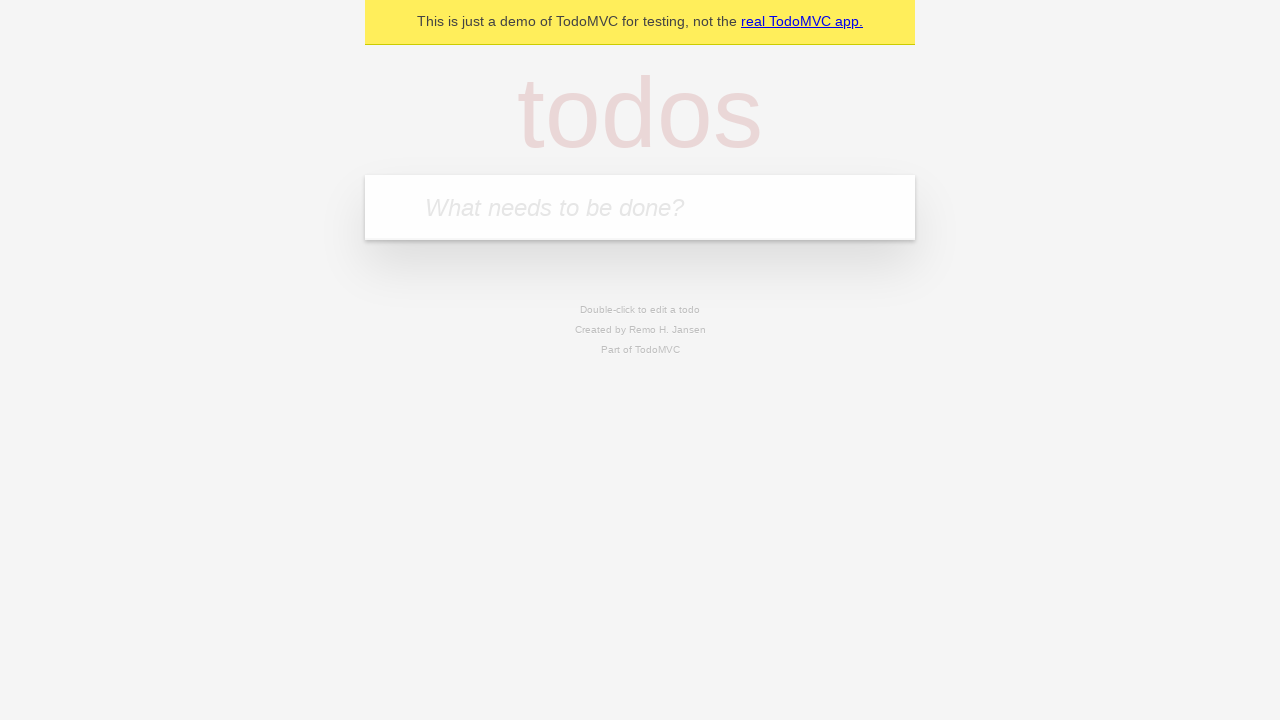

Filled todo input with 'buy some cheese' on internal:attr=[placeholder="What needs to be done?"i]
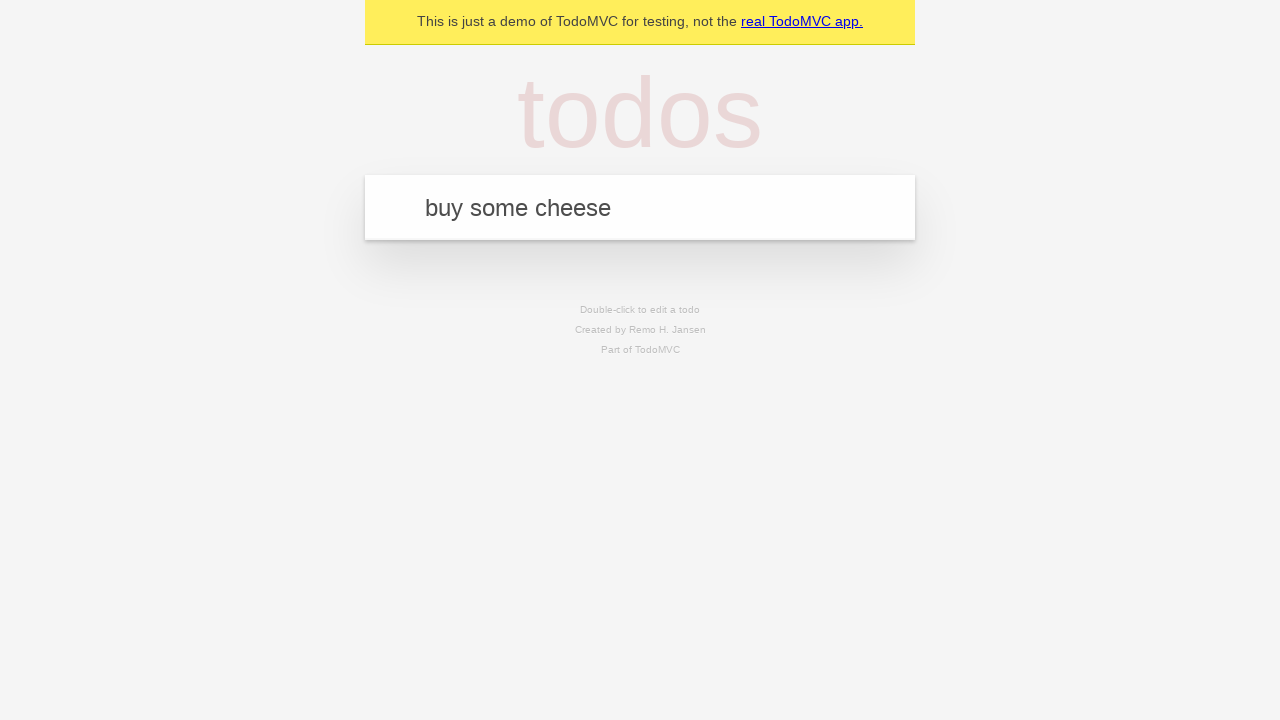

Pressed Enter to create first todo on internal:attr=[placeholder="What needs to be done?"i]
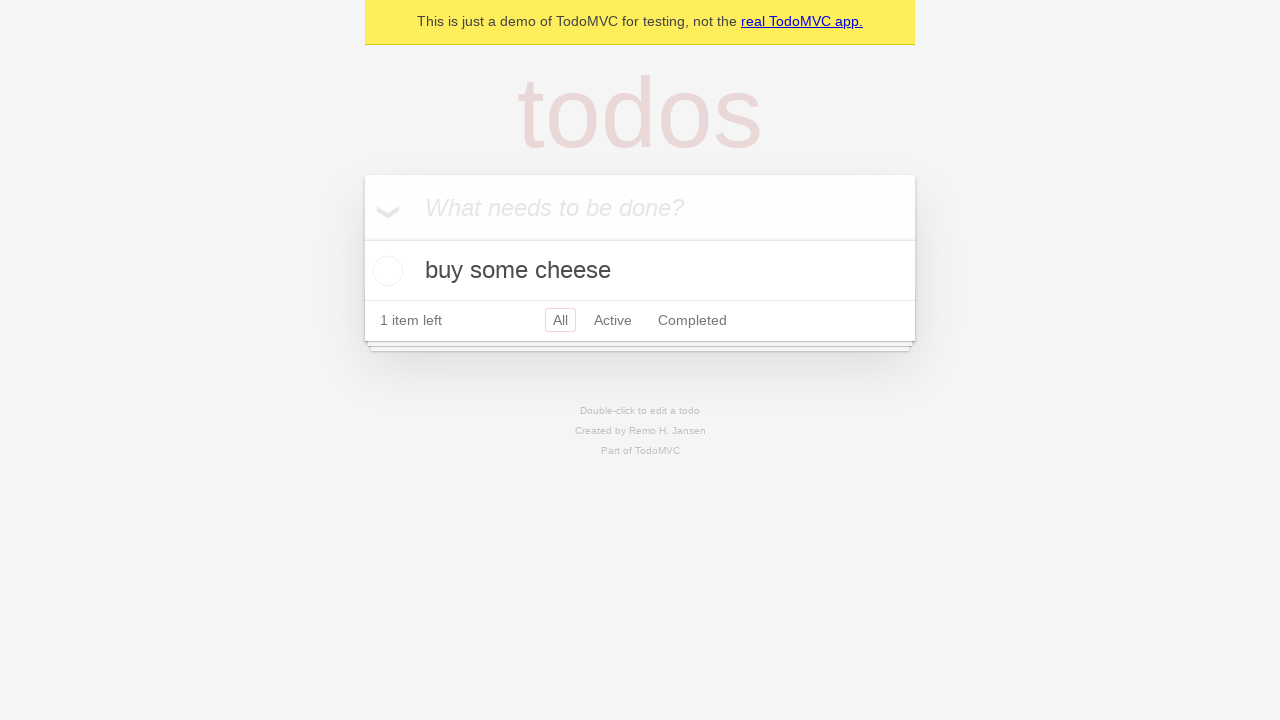

Filled todo input with 'feed the cat' on internal:attr=[placeholder="What needs to be done?"i]
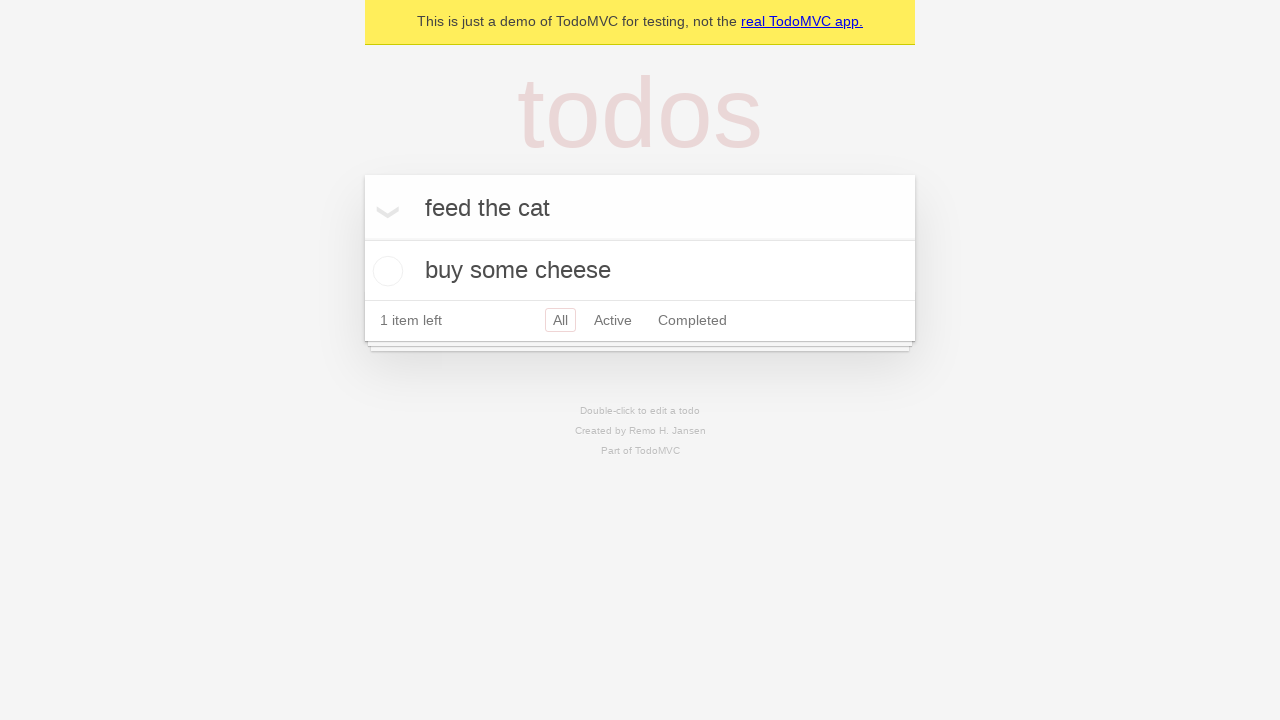

Pressed Enter to create second todo on internal:attr=[placeholder="What needs to be done?"i]
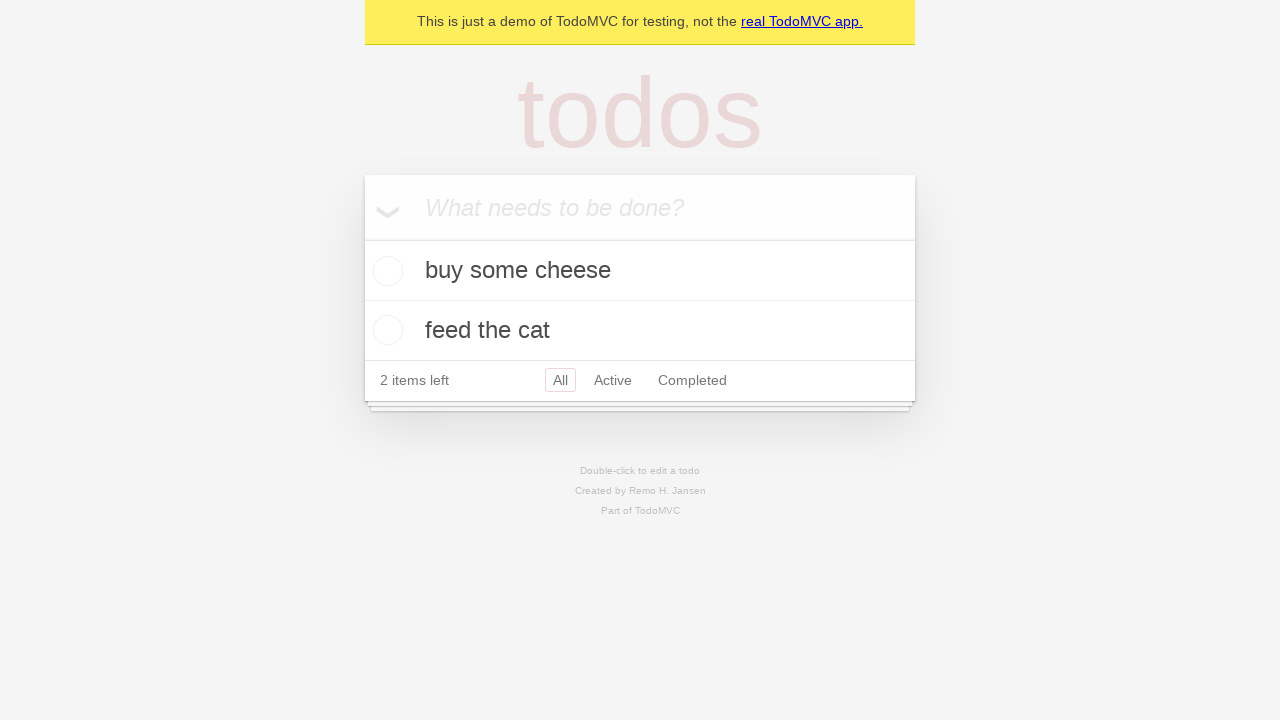

Filled todo input with 'book a doctors appointment' on internal:attr=[placeholder="What needs to be done?"i]
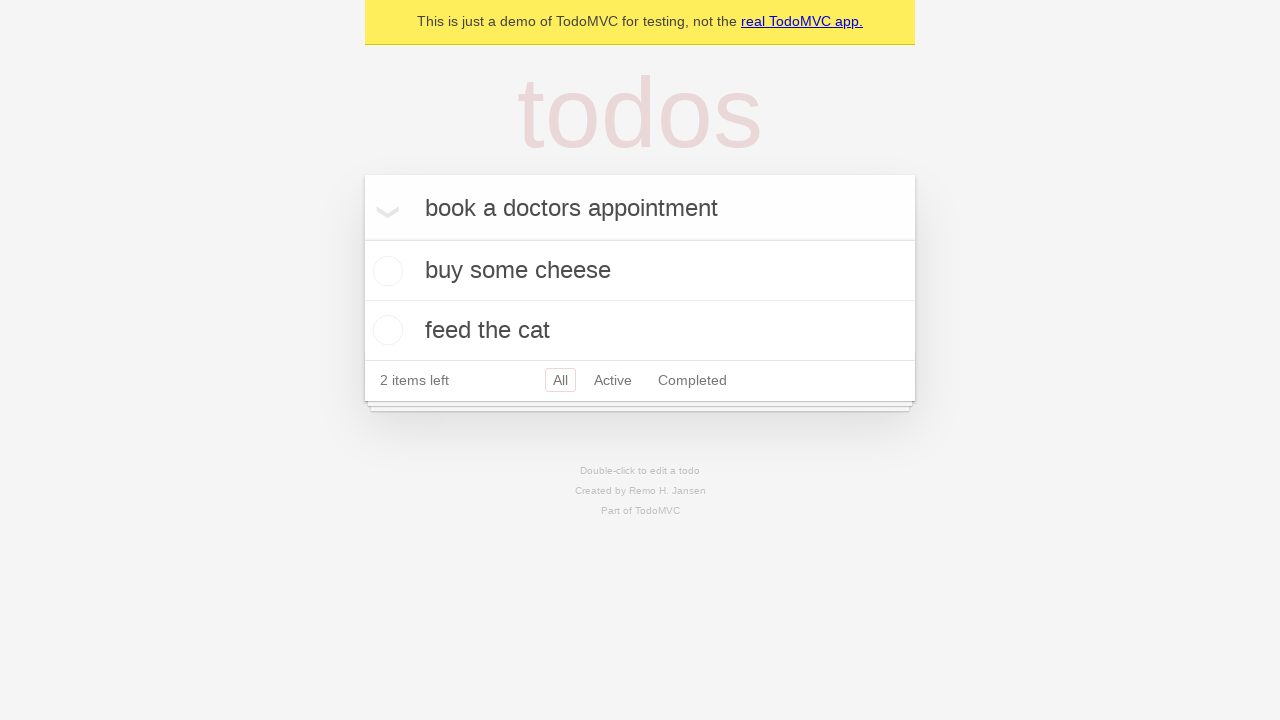

Pressed Enter to create third todo on internal:attr=[placeholder="What needs to be done?"i]
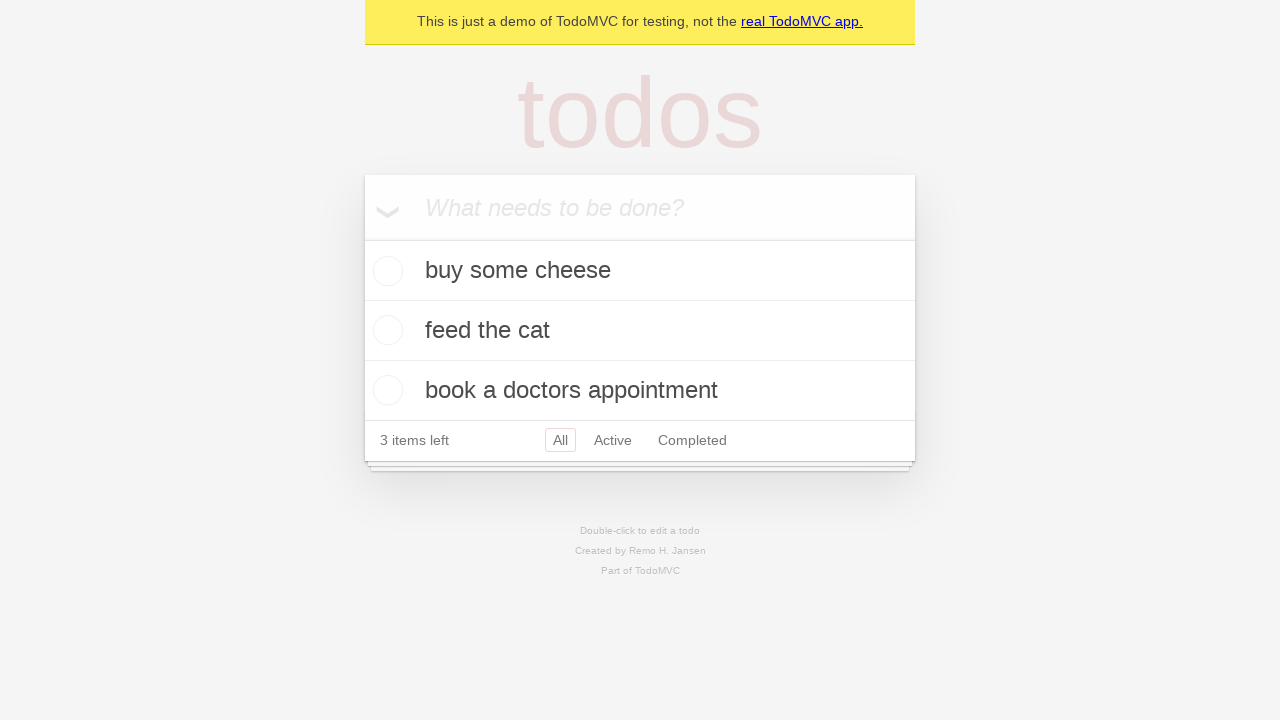

Waited for all three todos to be created
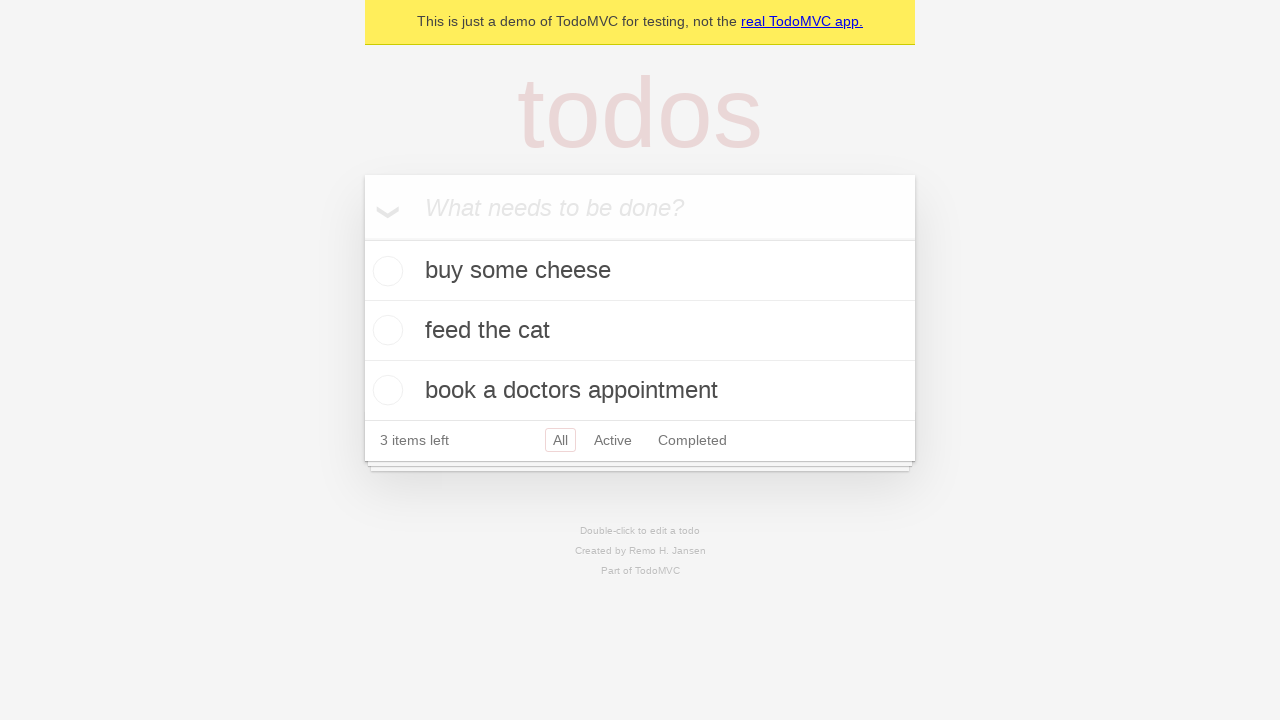

Double-clicked on second todo to enter edit mode at (640, 331) on internal:testid=[data-testid="todo-item"s] >> nth=1
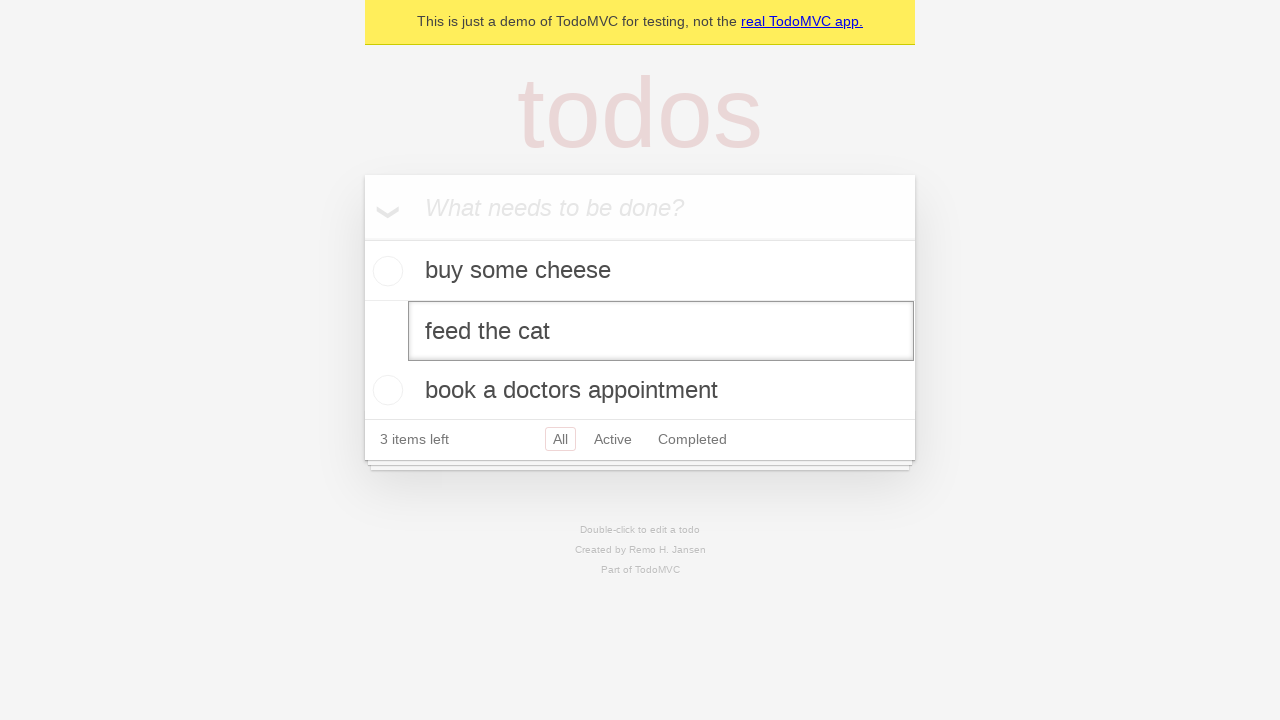

Filled edit textbox with 'buy some sausages' on internal:testid=[data-testid="todo-item"s] >> nth=1 >> internal:role=textbox[nam
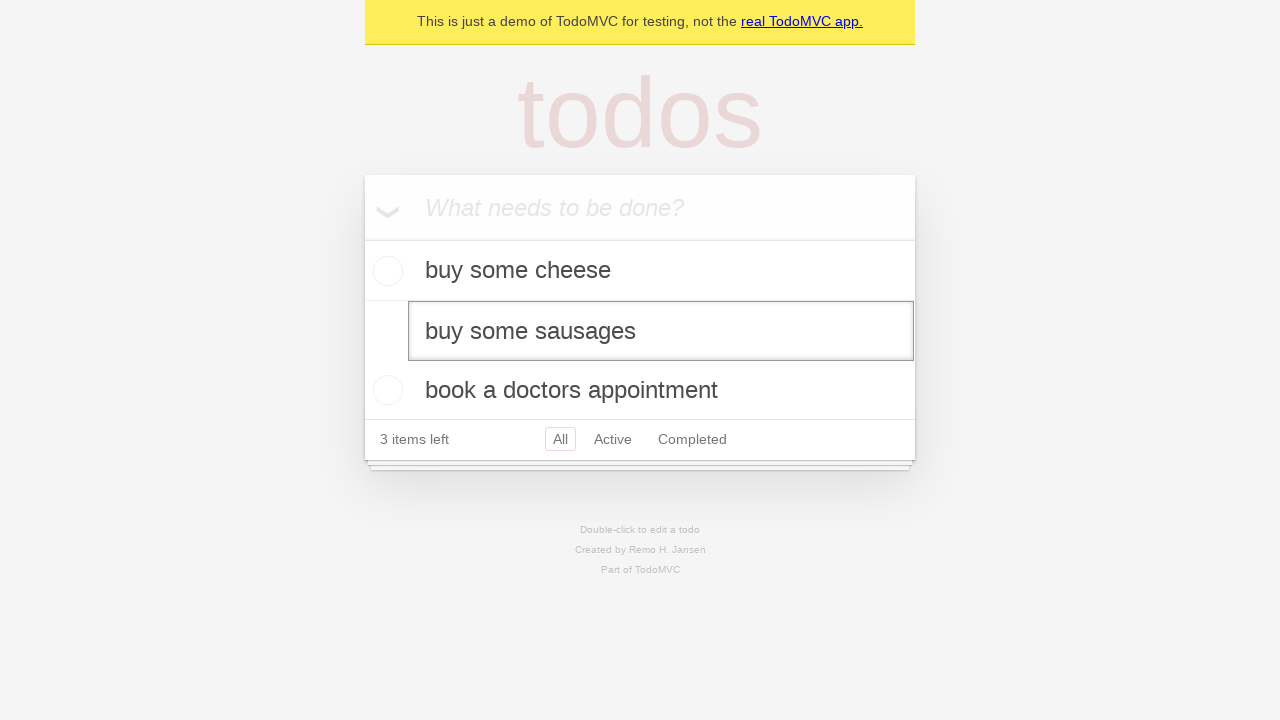

Pressed Escape to cancel edit and revert to original text on internal:testid=[data-testid="todo-item"s] >> nth=1 >> internal:role=textbox[nam
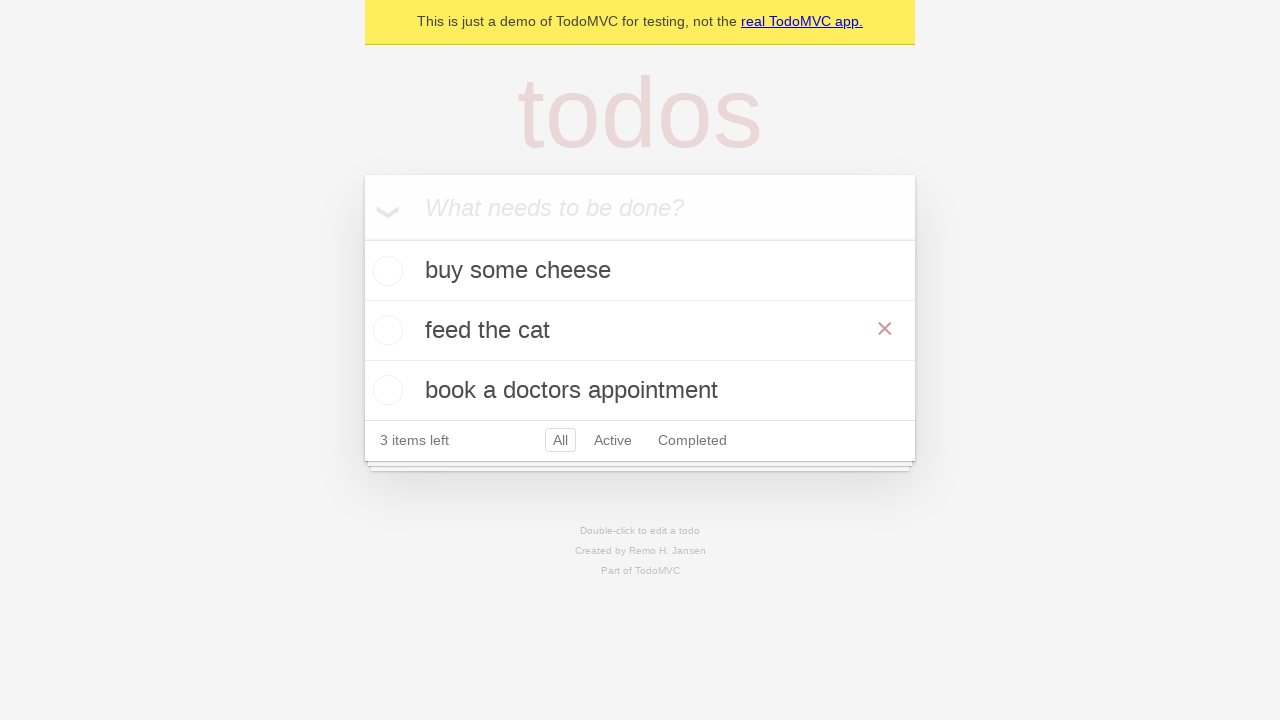

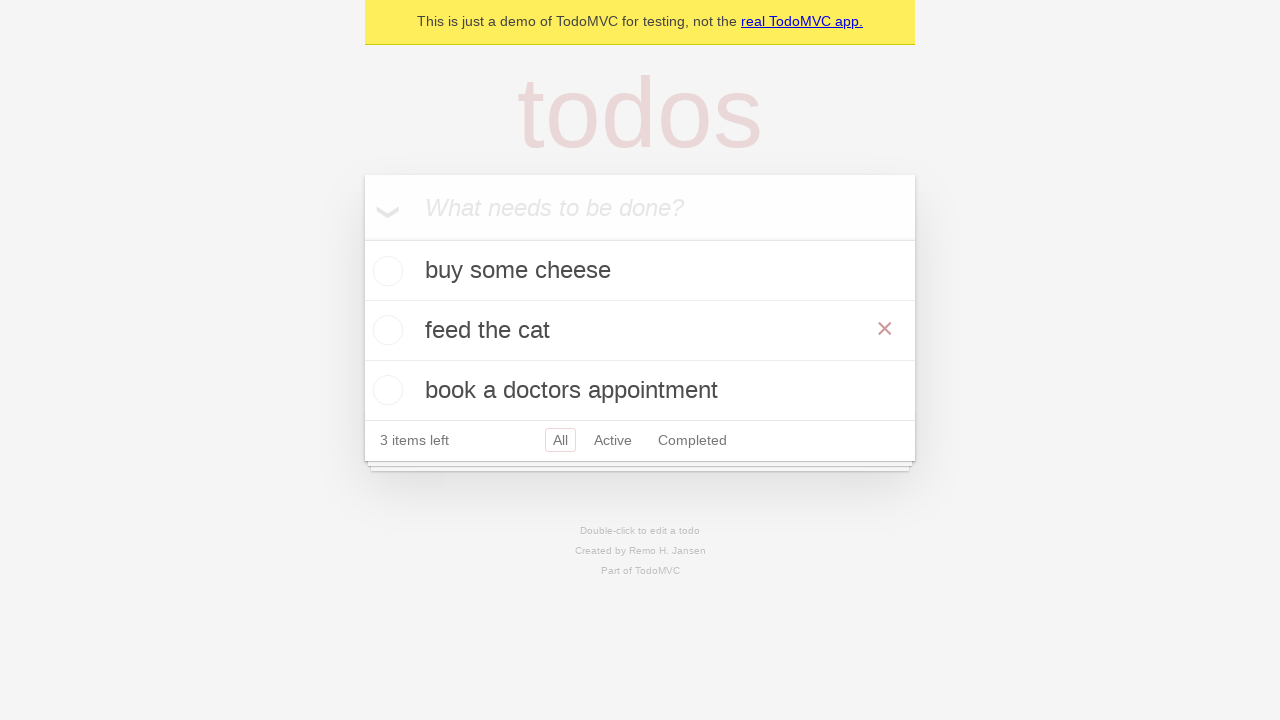